Navigates to scottcsims.com and verifies the page loads correctly by checking the URL and title

Starting URL: http://www.scottcsims.com

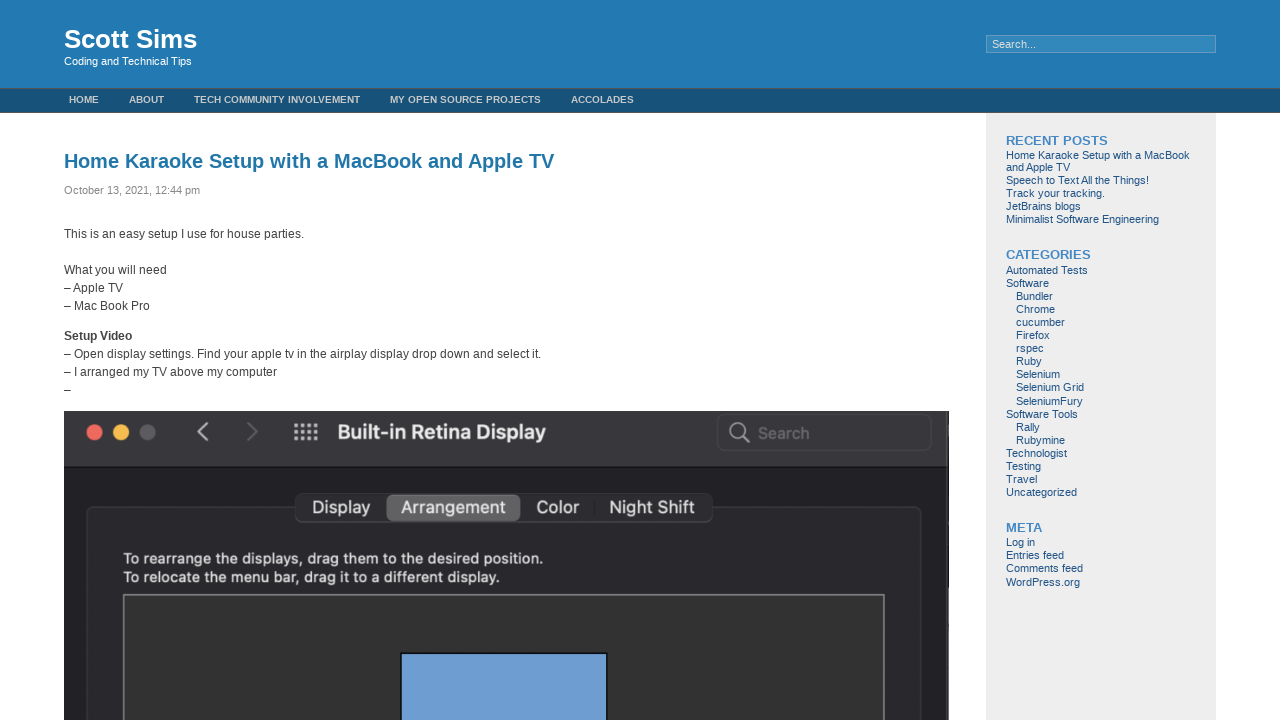

Waited for page DOM to be fully loaded
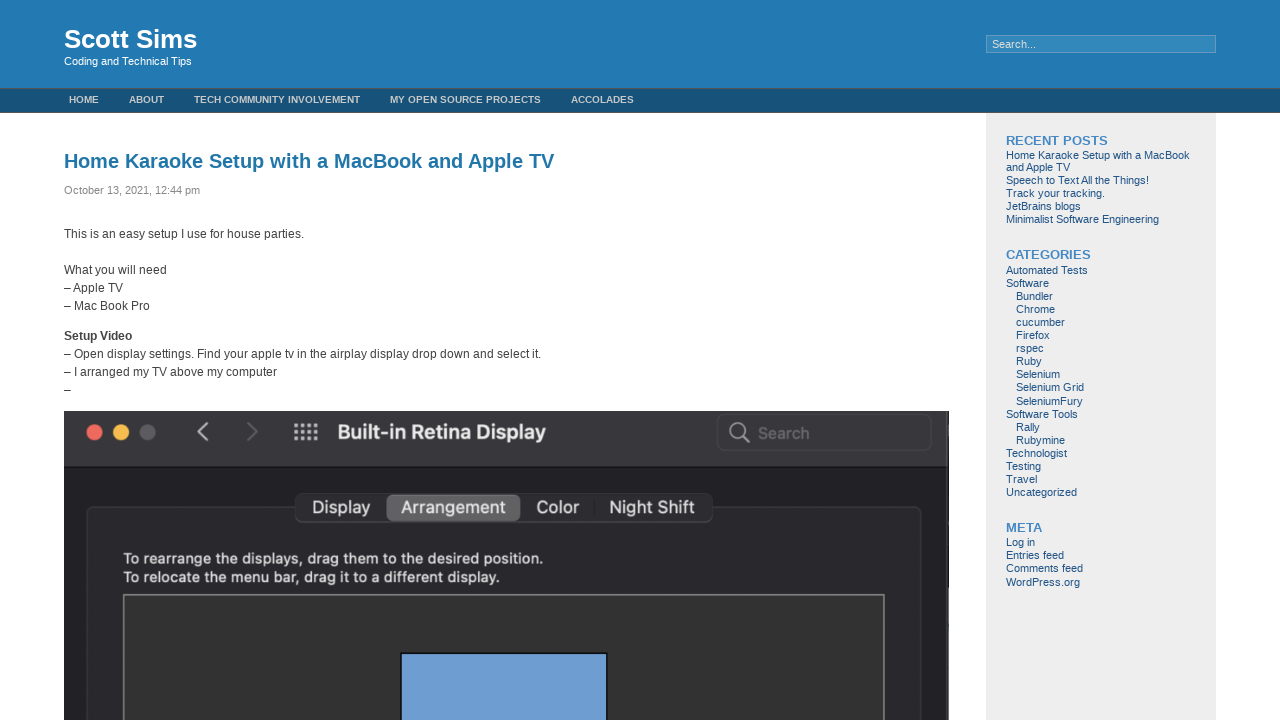

Navigated to http://www.scottcsims.com
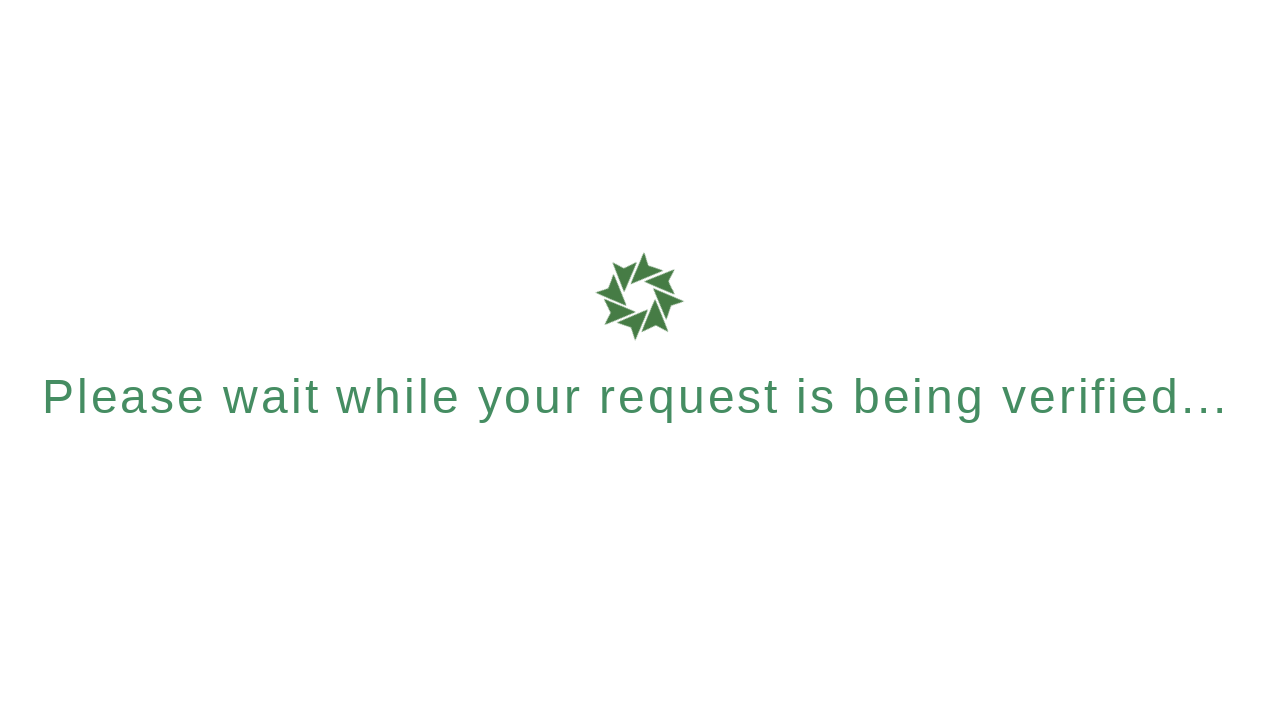

Verified page title is 'Scott Sims' or non-empty
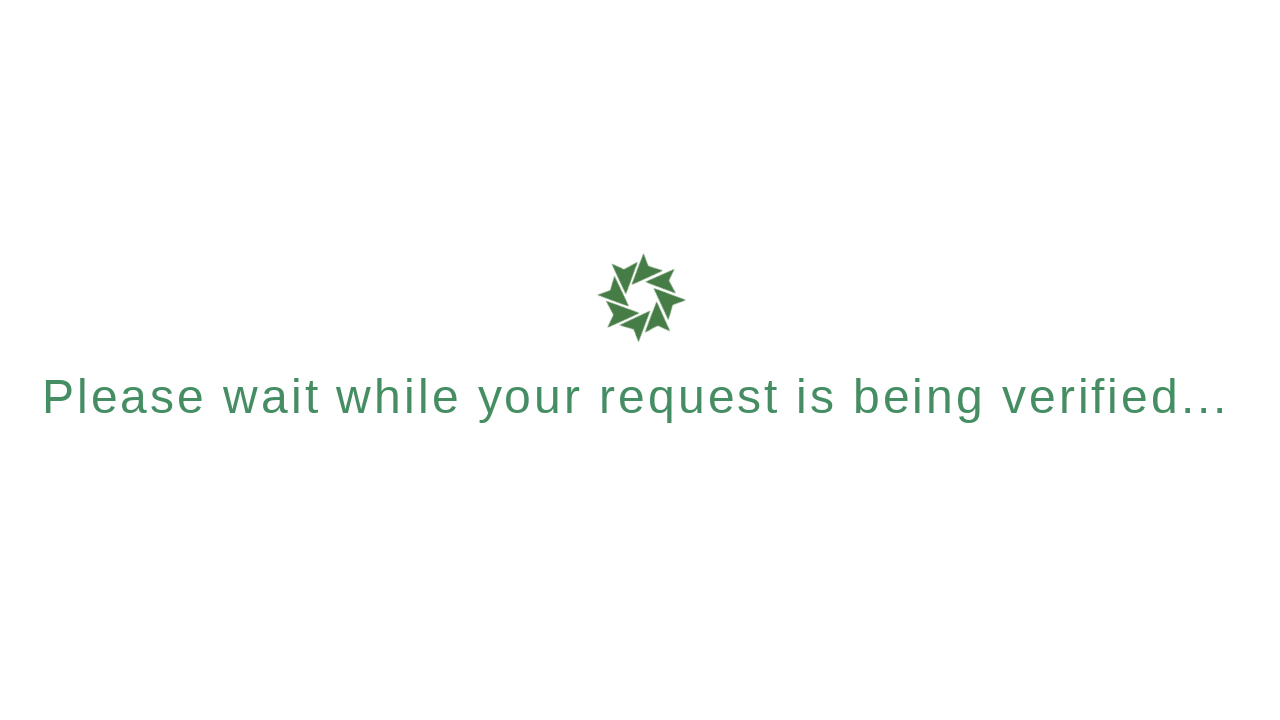

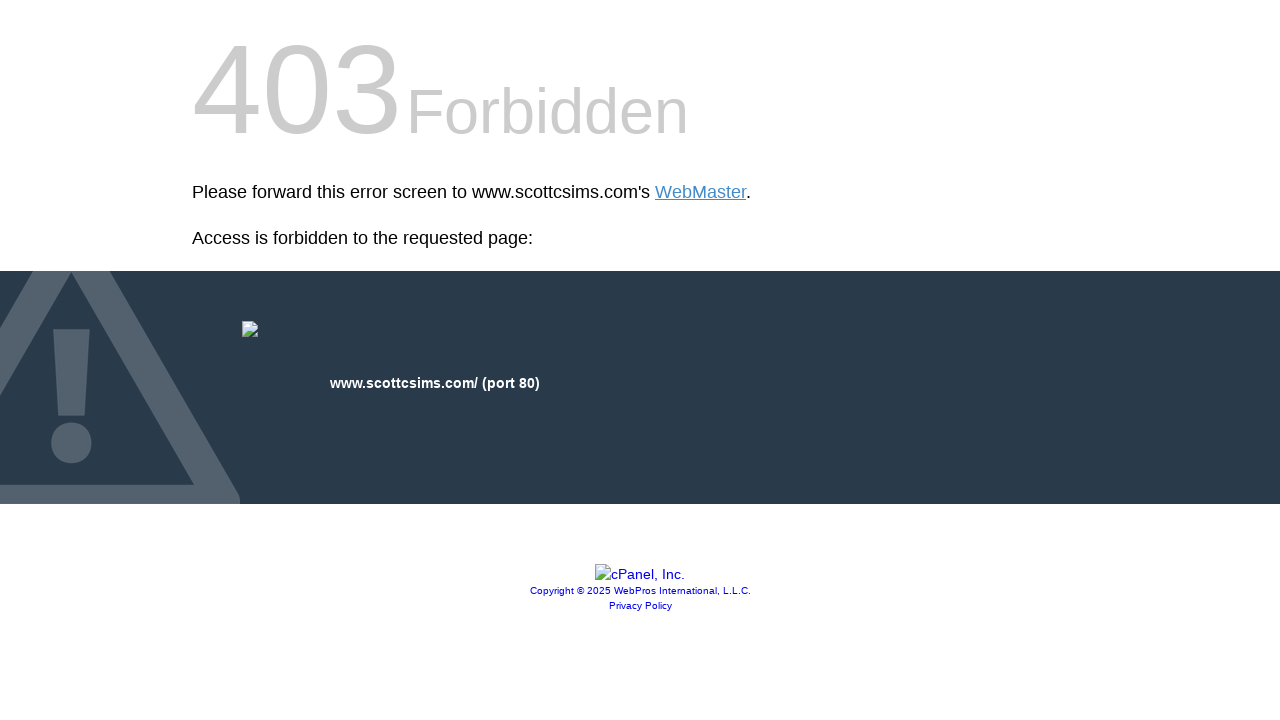